Navigates to the Alfa Romeo USA website homepage and verifies it loads successfully

Starting URL: https://www.alfaromeousa.com/

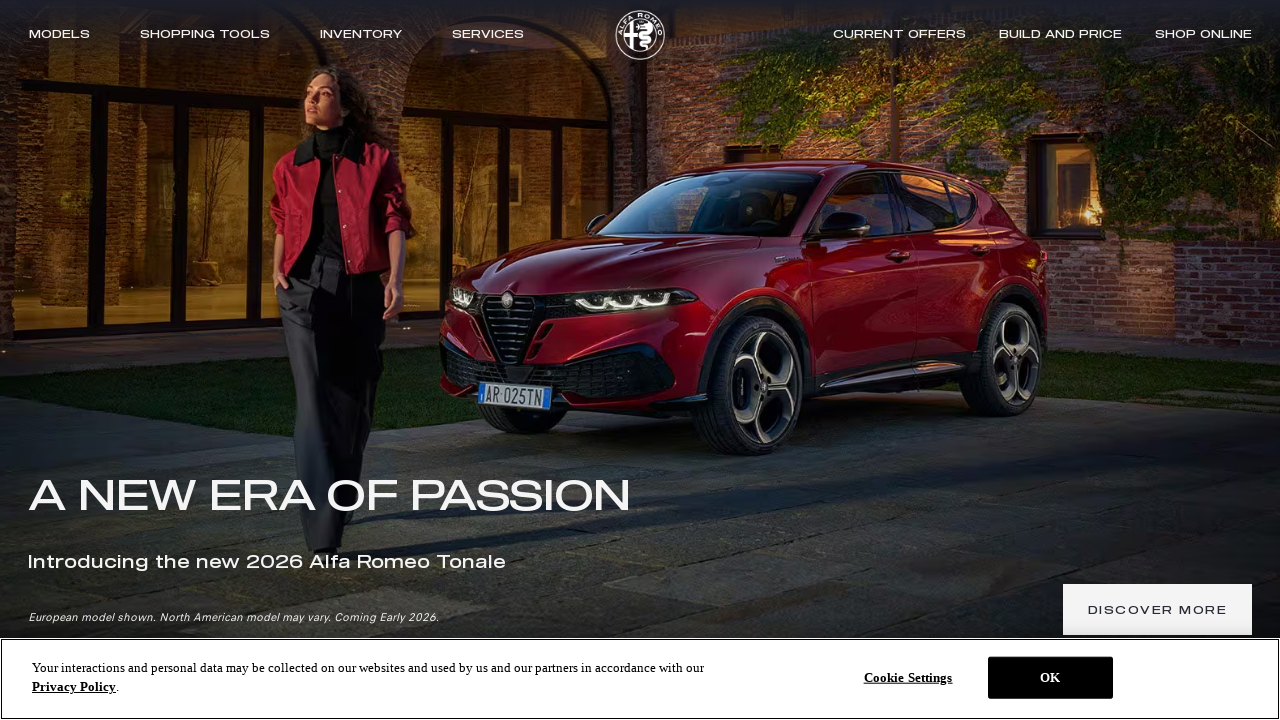

Waited for page to reach networkidle load state
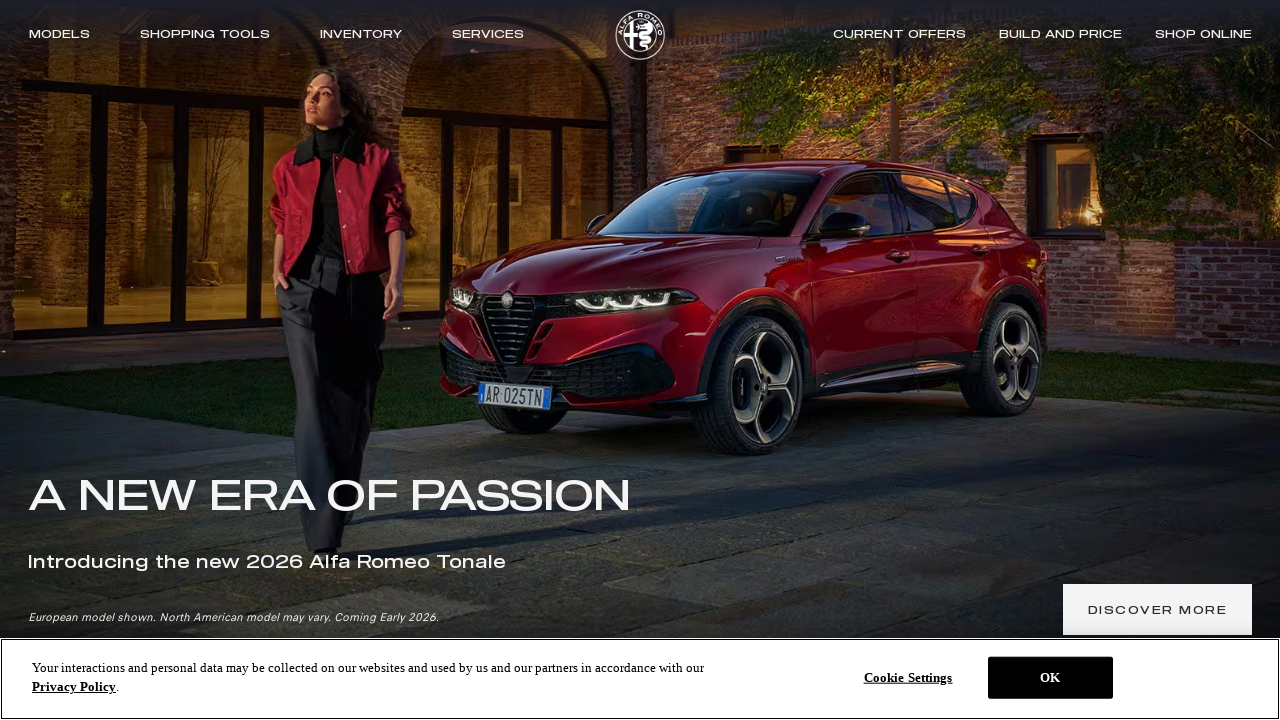

Verified body element is present on Alfa Romeo USA homepage
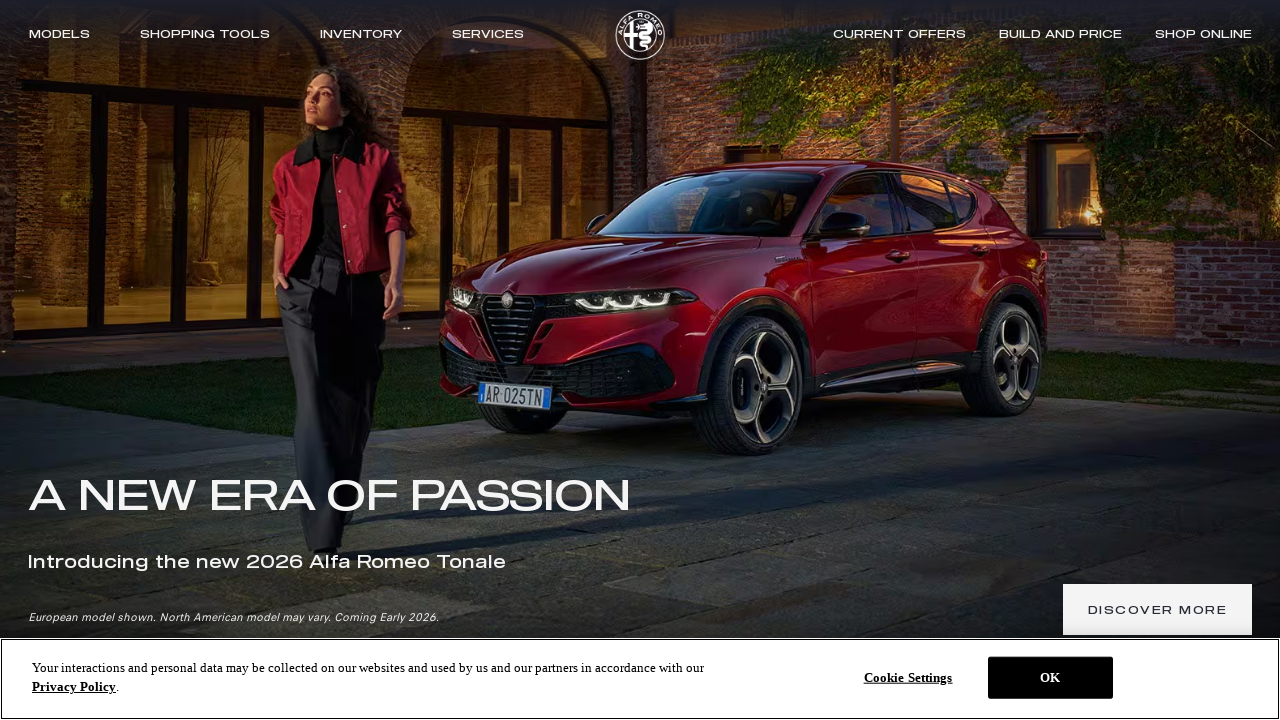

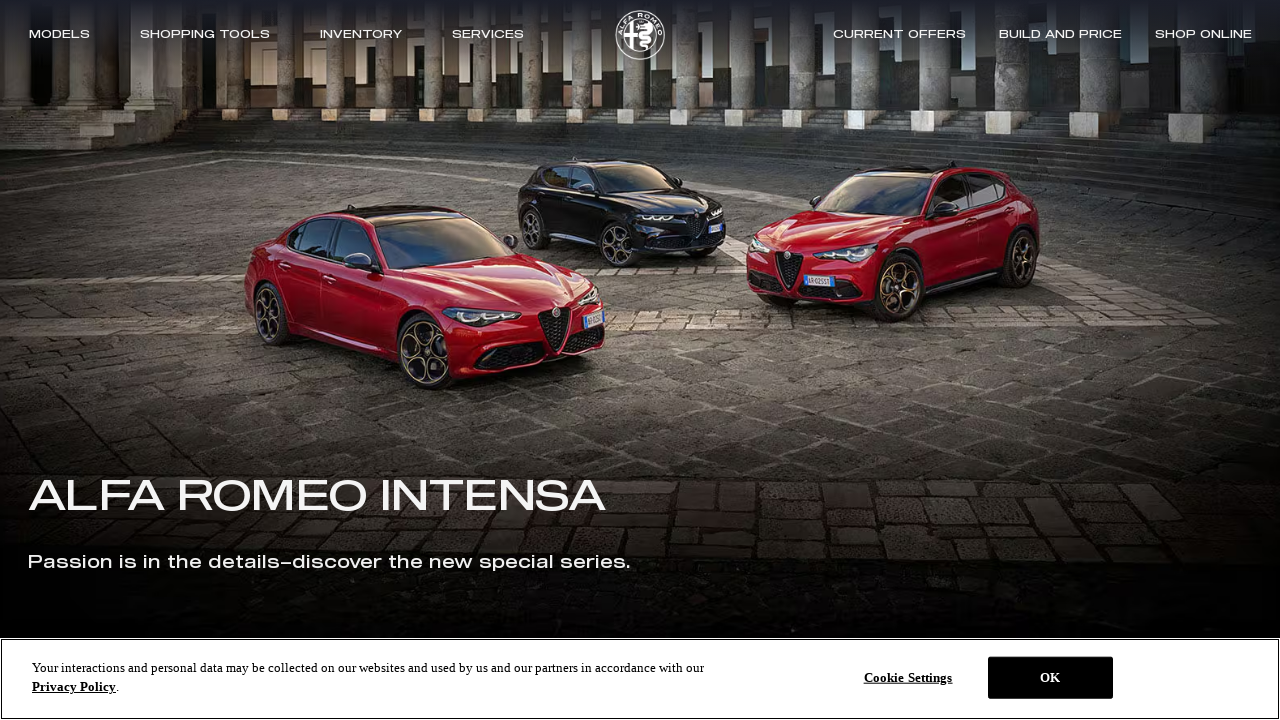